Navigates to the Automation Exercise website and verifies that the header and product elements are present on the page

Starting URL: https://automationexercise.com/

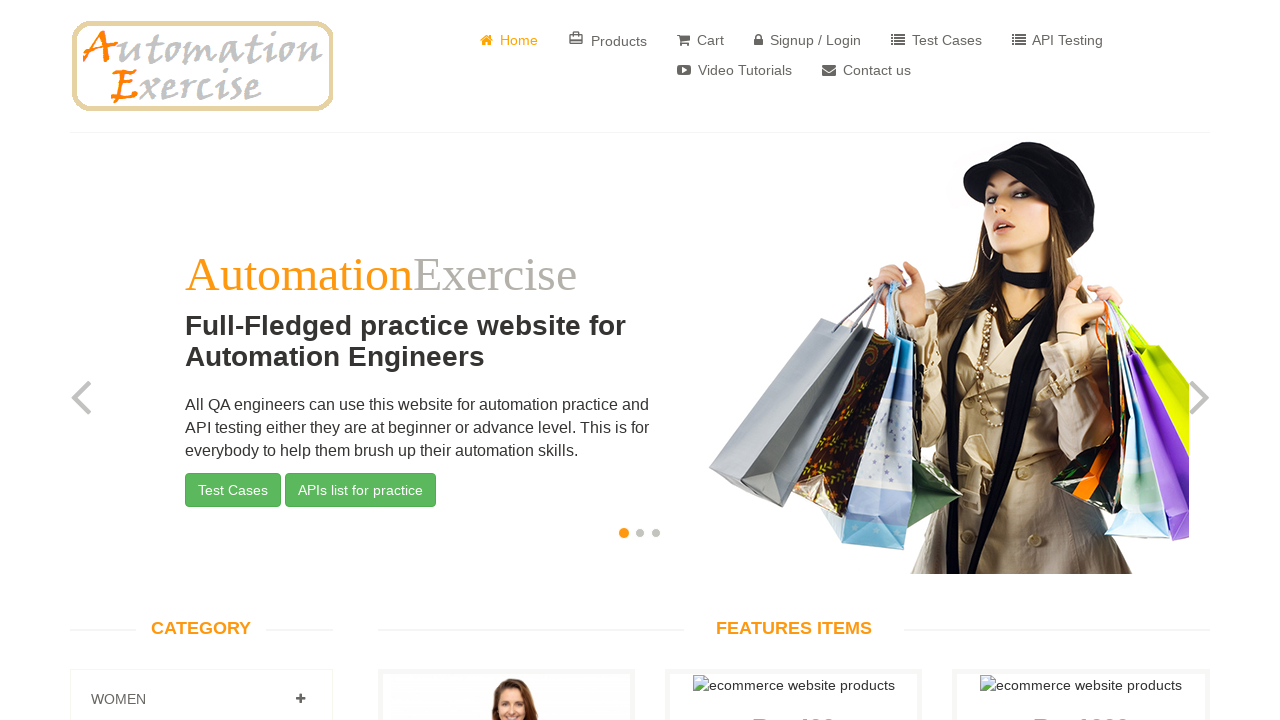

Header element loaded on Automation Exercise website
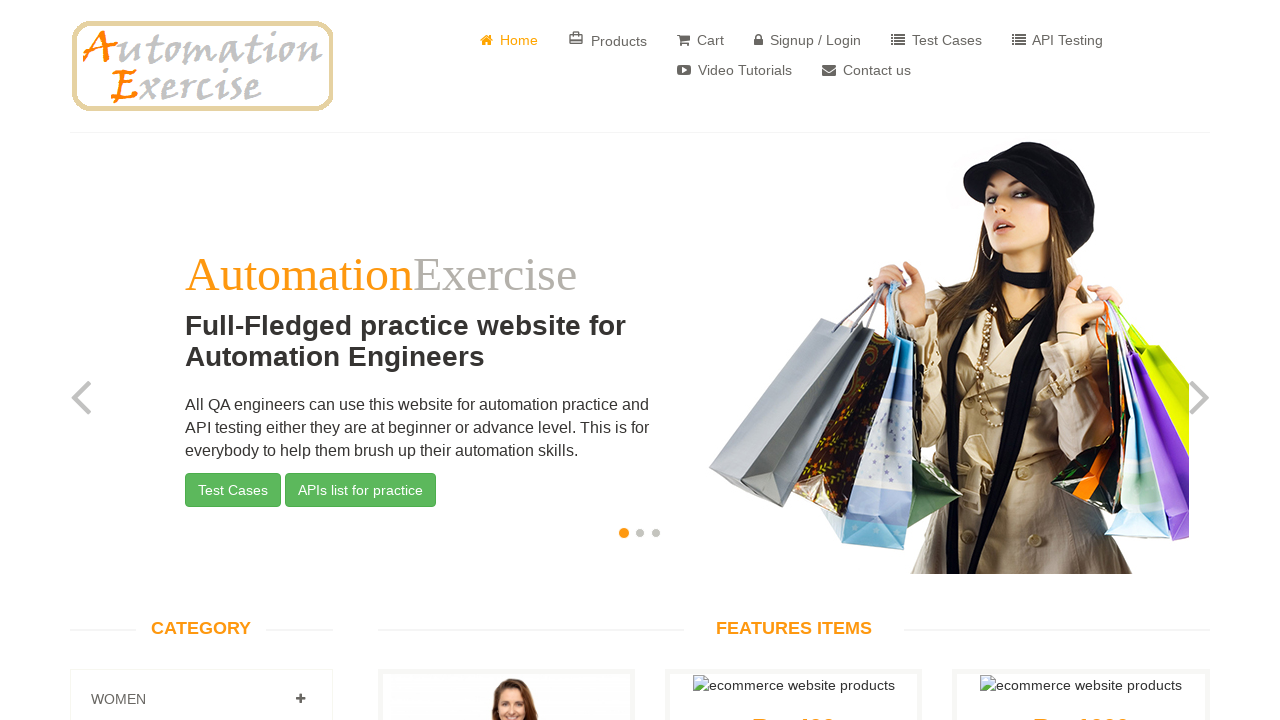

Product elements loaded on the page
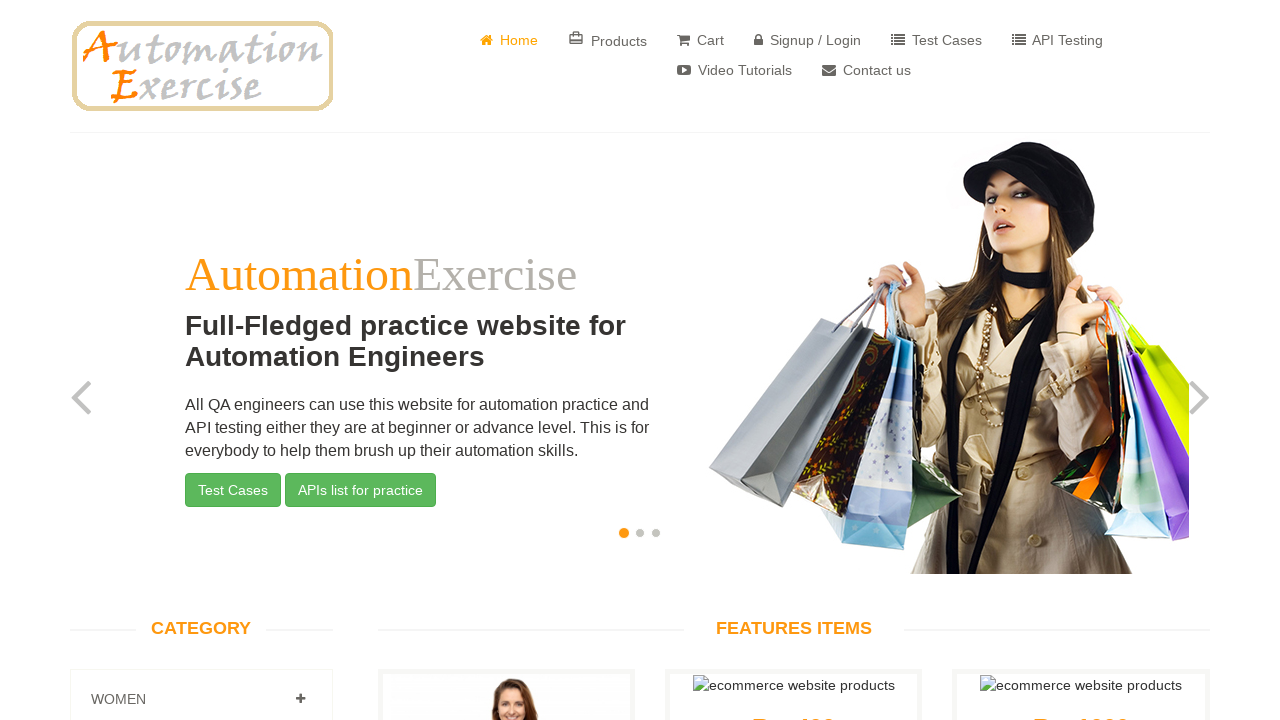

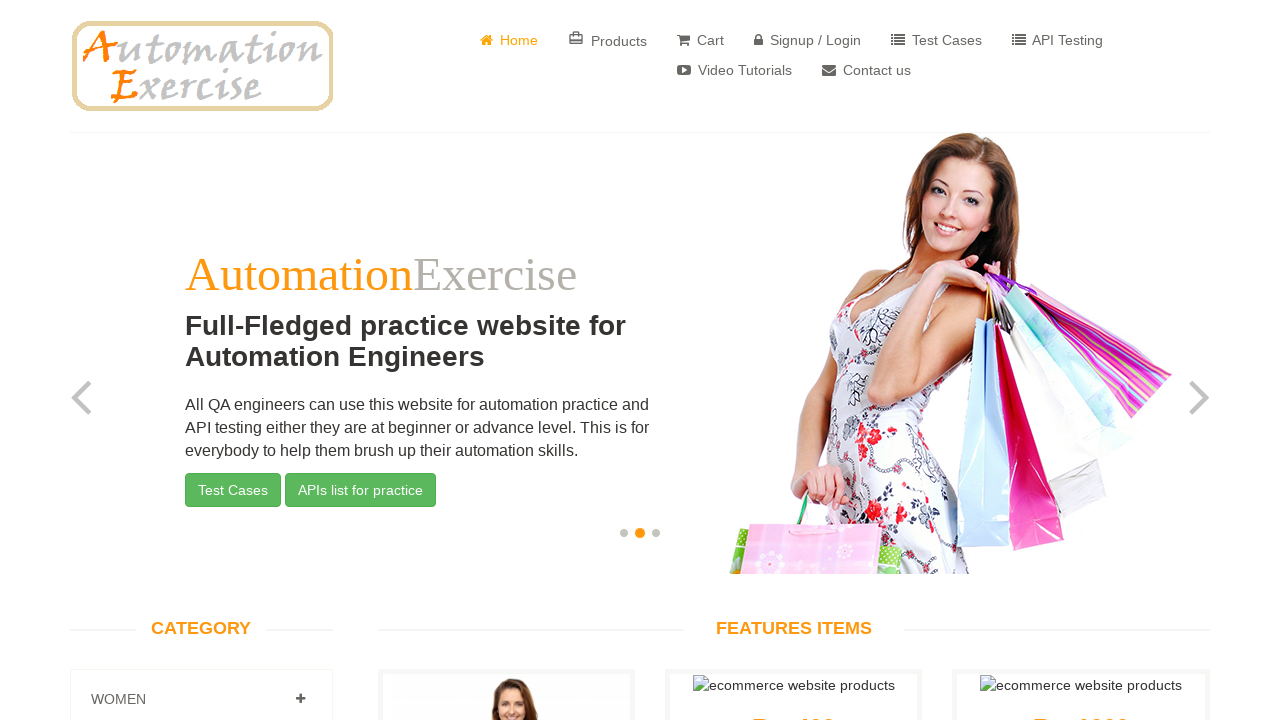